Navigates to anhtester.com and clicks on the Website Testing section

Starting URL: https://anhtester.com

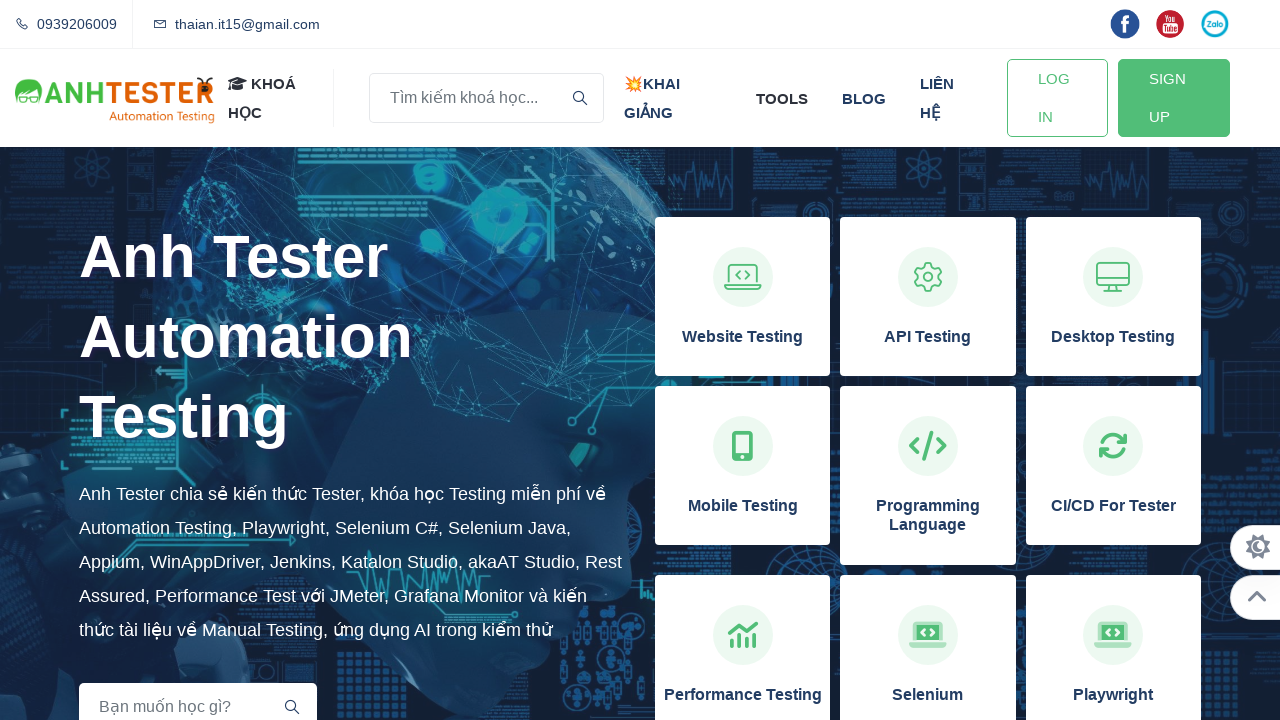

Navigated to https://anhtester.com
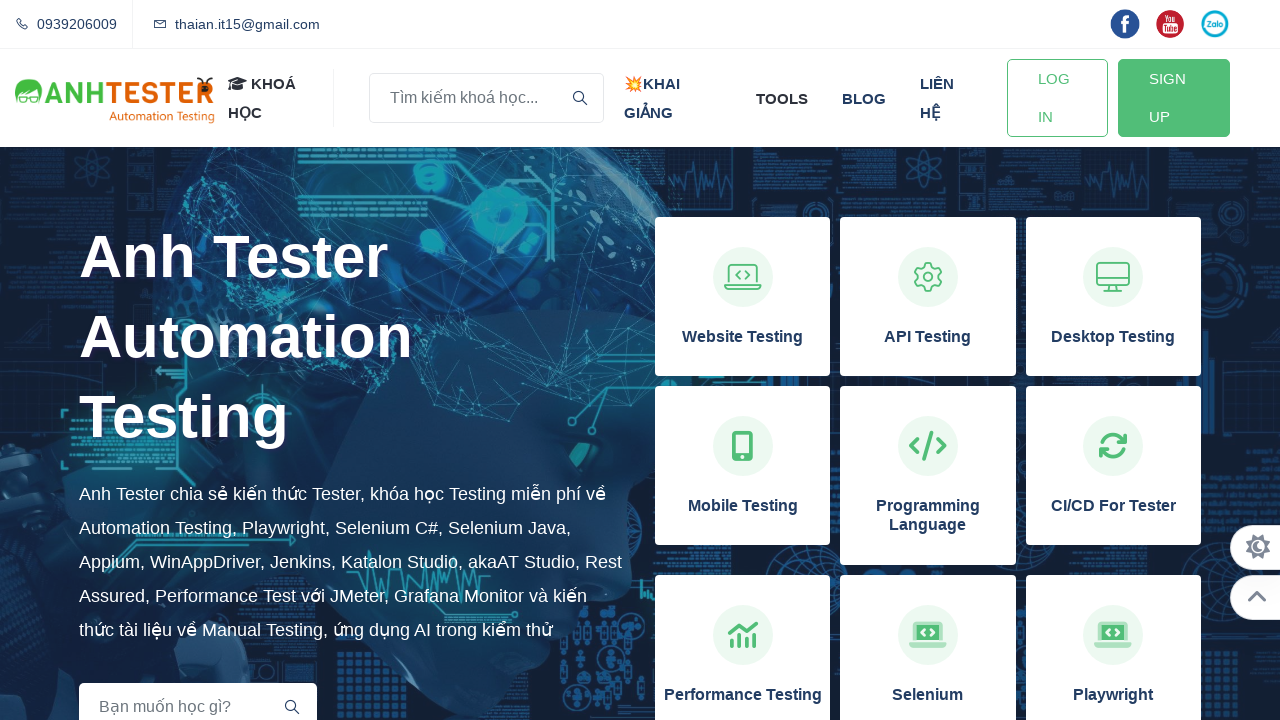

Clicked on the Website Testing section at (743, 337) on xpath=//h3[normalize-space()='Website Testing']
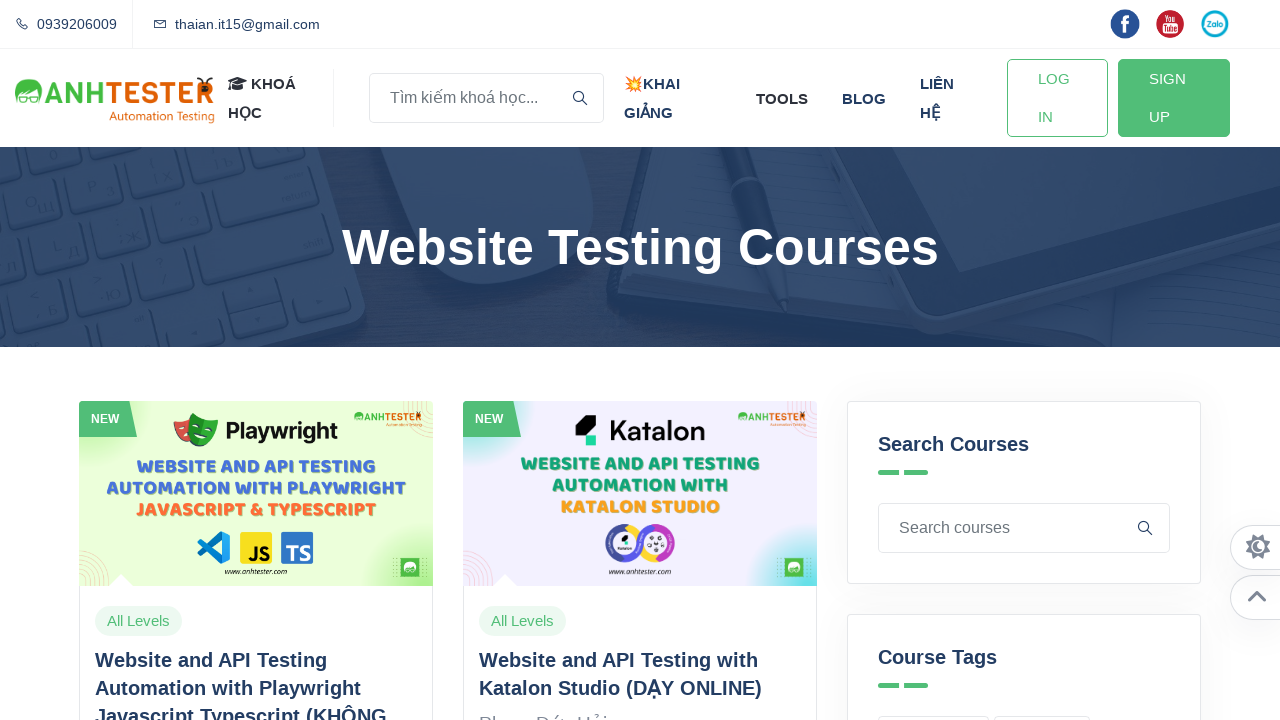

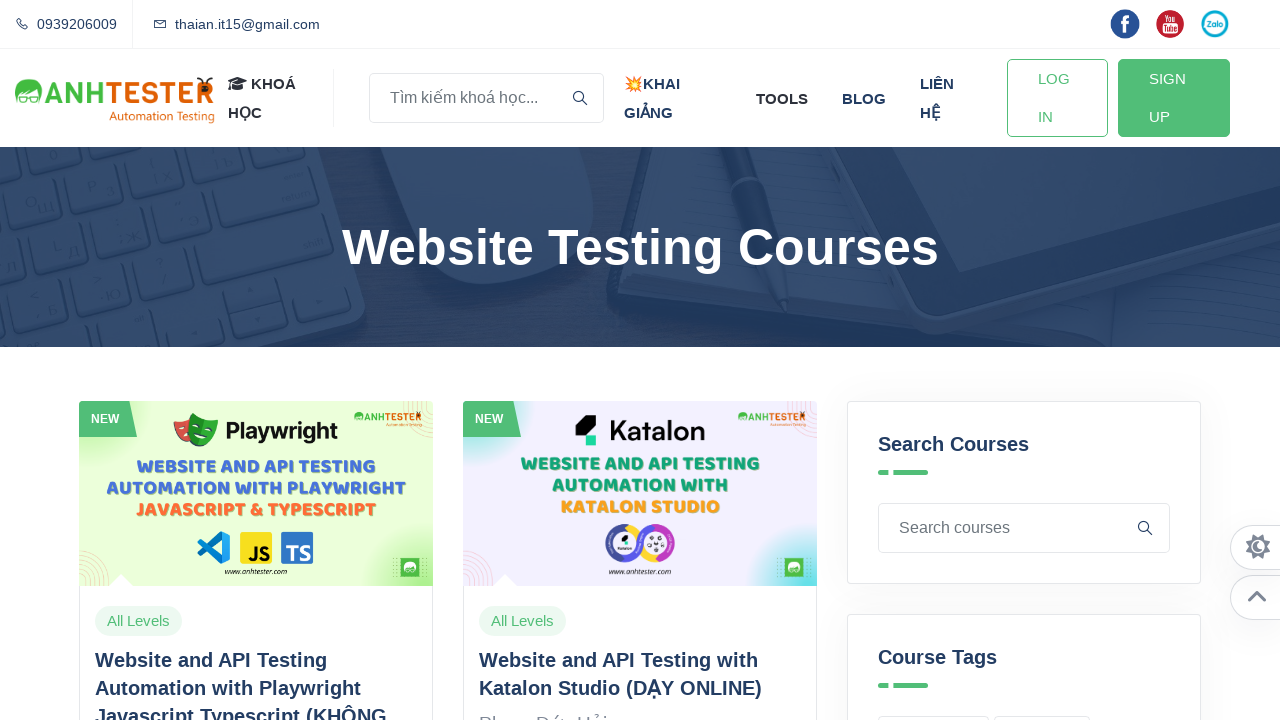